Tests the AngularJS homepage greeting functionality by entering a name into an input field and verifying the greeting message updates correctly

Starting URL: http://www.angularjs.org

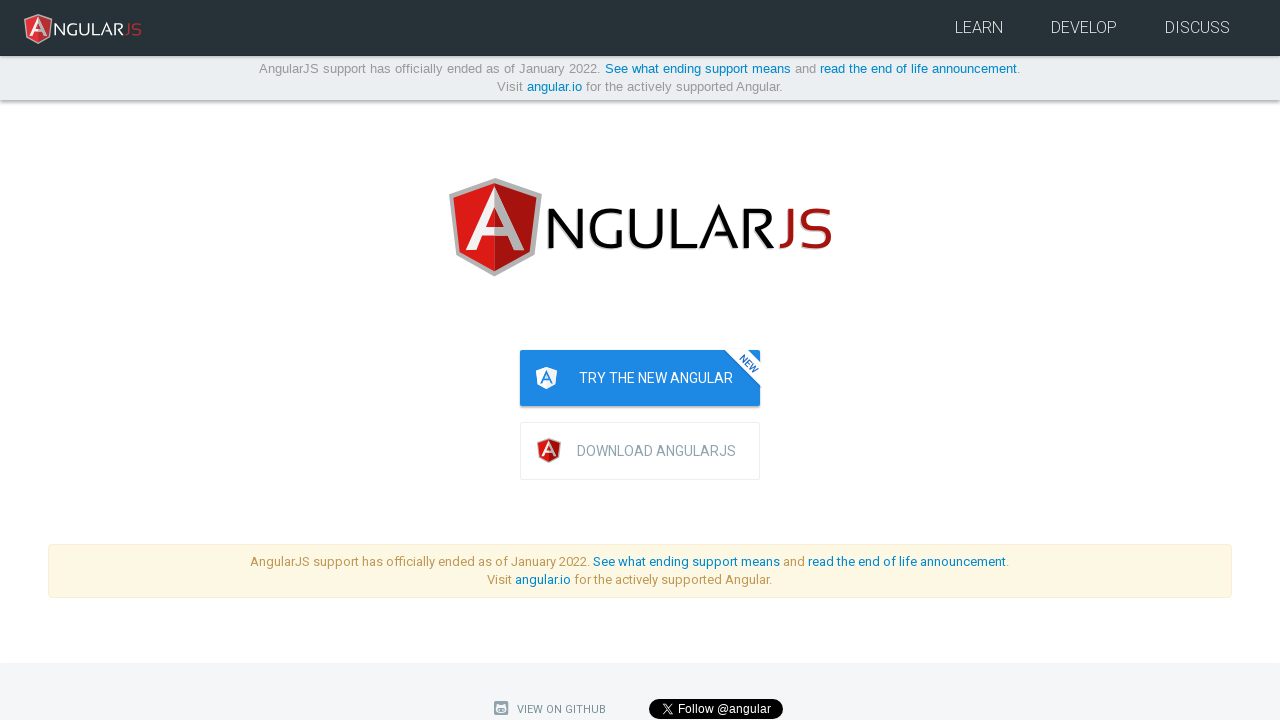

Filled name input field with 'Julie' on input[ng-model='yourName']
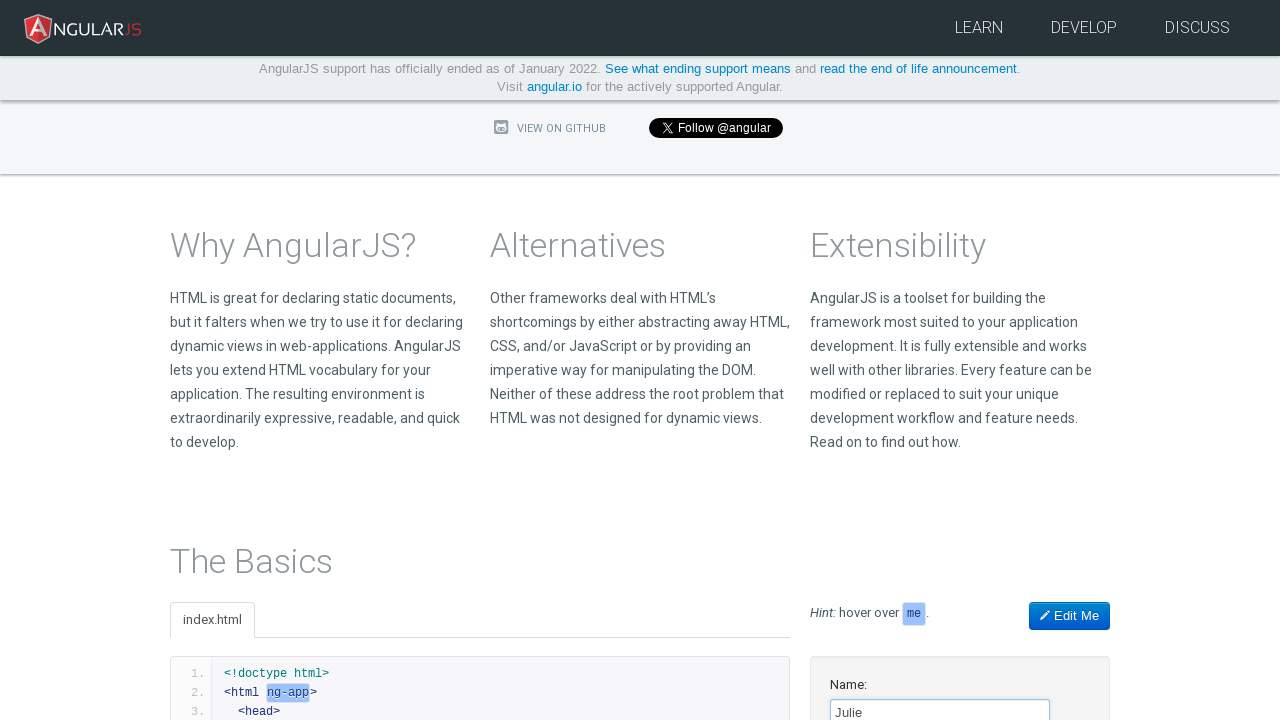

Located greeting element with ng-binding
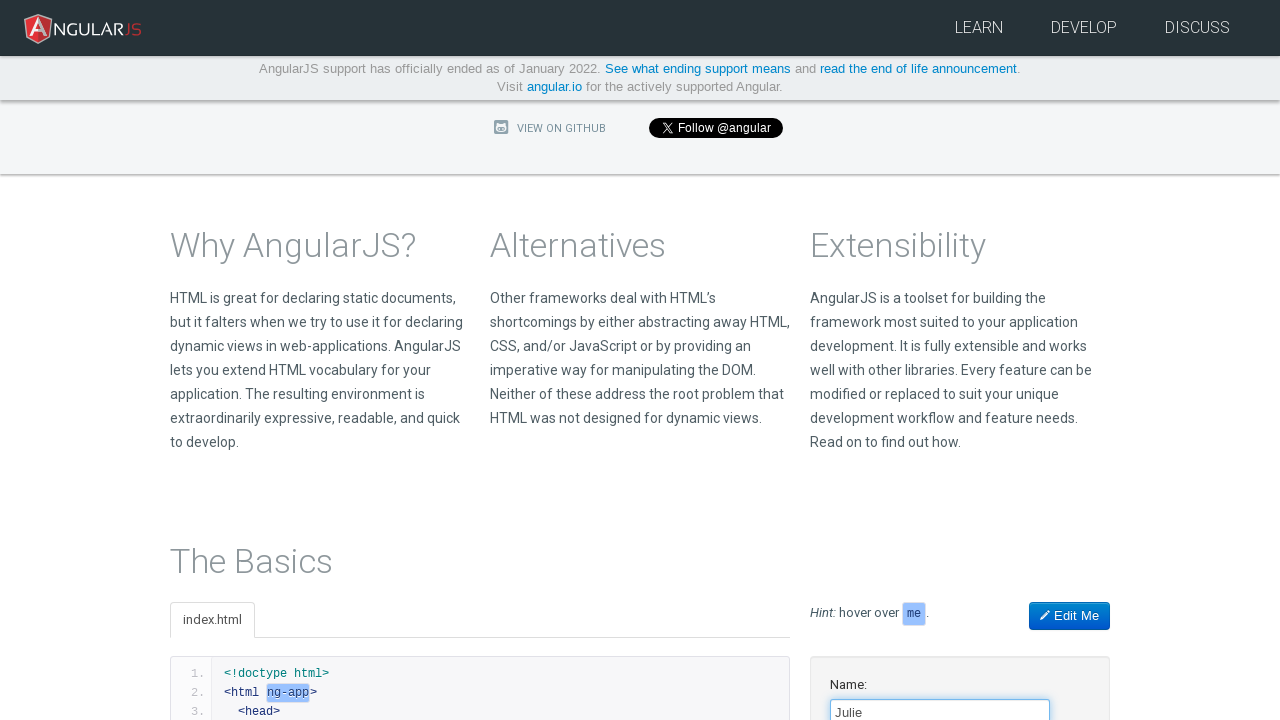

Greeting element became visible
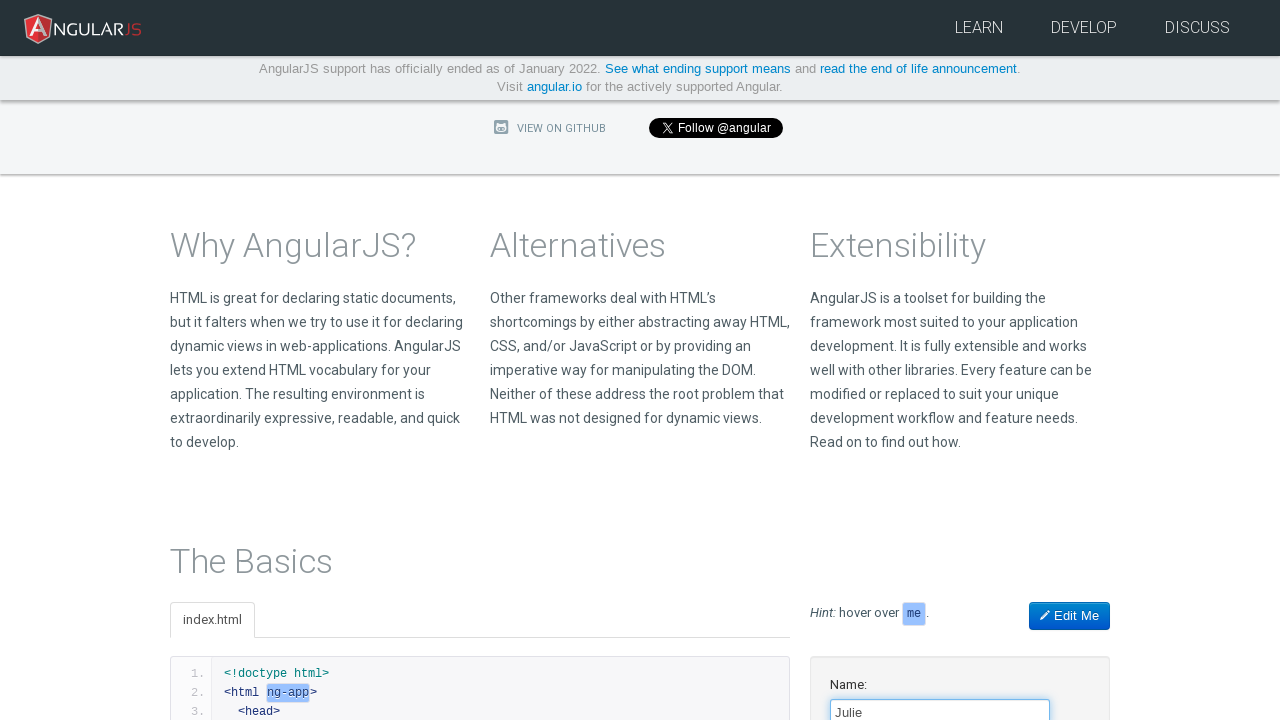

Verified greeting message 'Hello Julie!' is visible
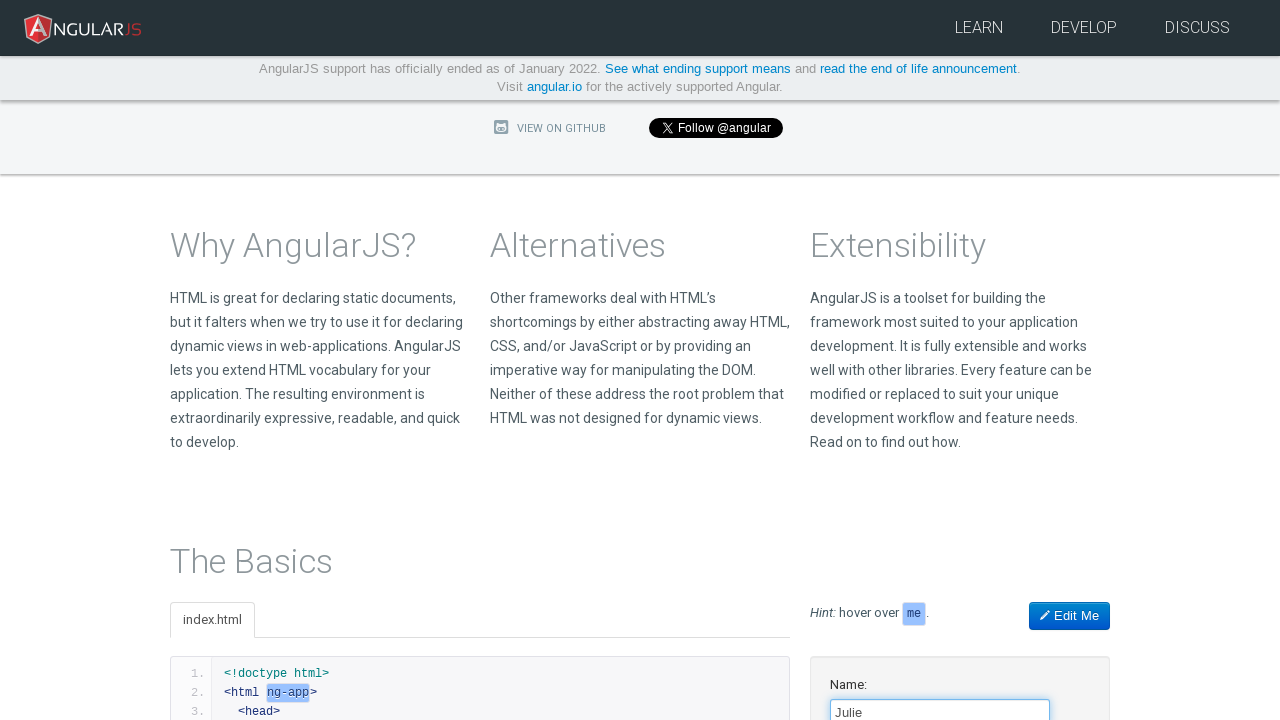

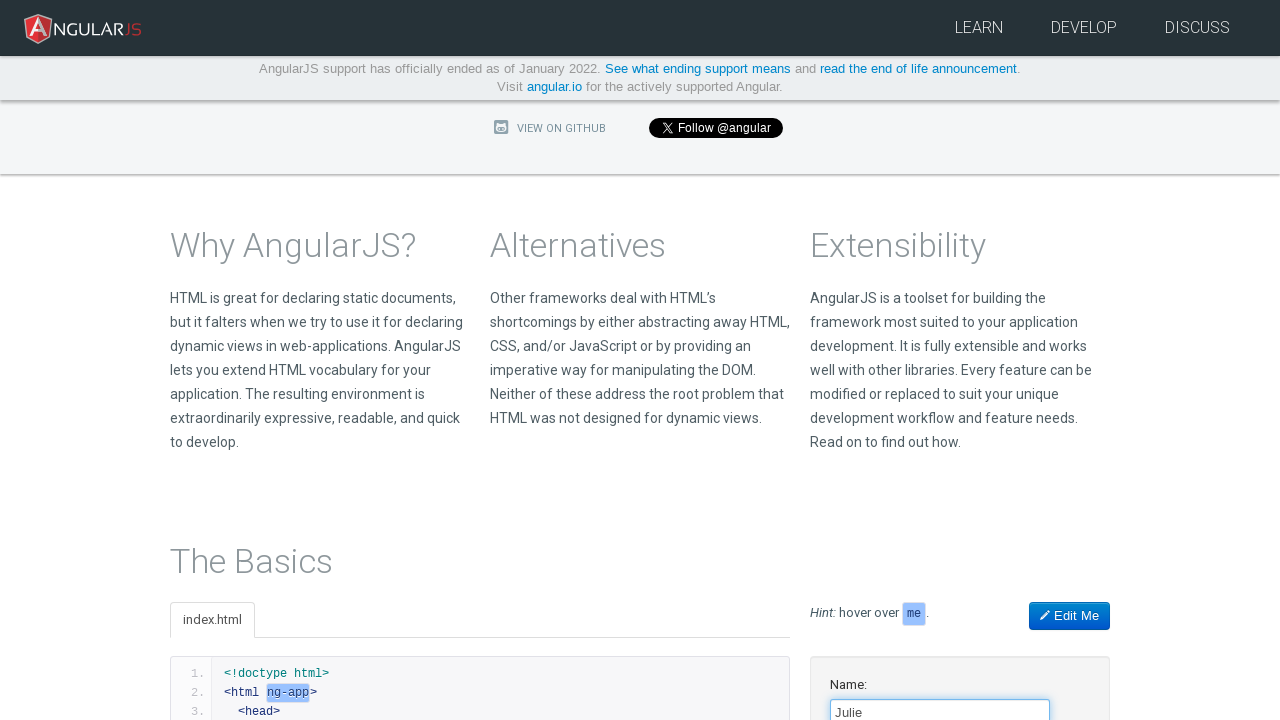